Tests search functionality by navigating to Search Languages, searching for "English", and verifying the result link

Starting URL: http://www.99-bottles-of-beer.net/

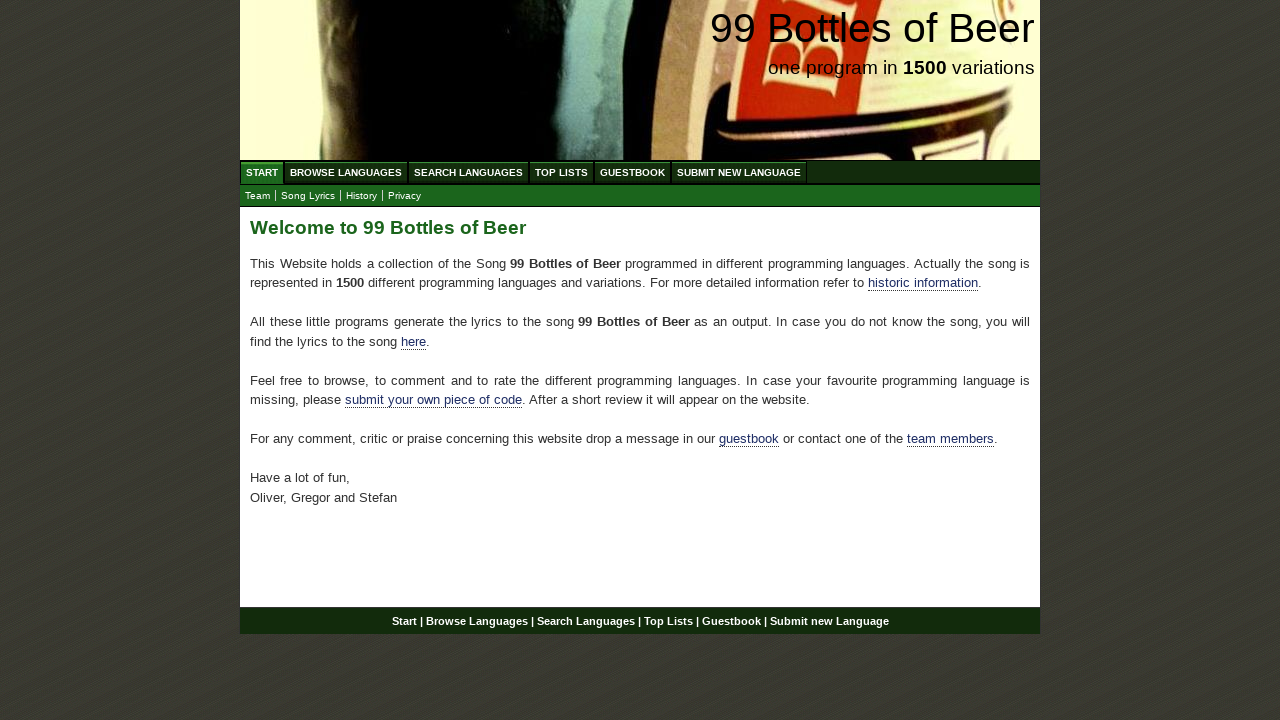

Clicked on Search Languages menu item at (468, 172) on ul li:nth-child(3) a
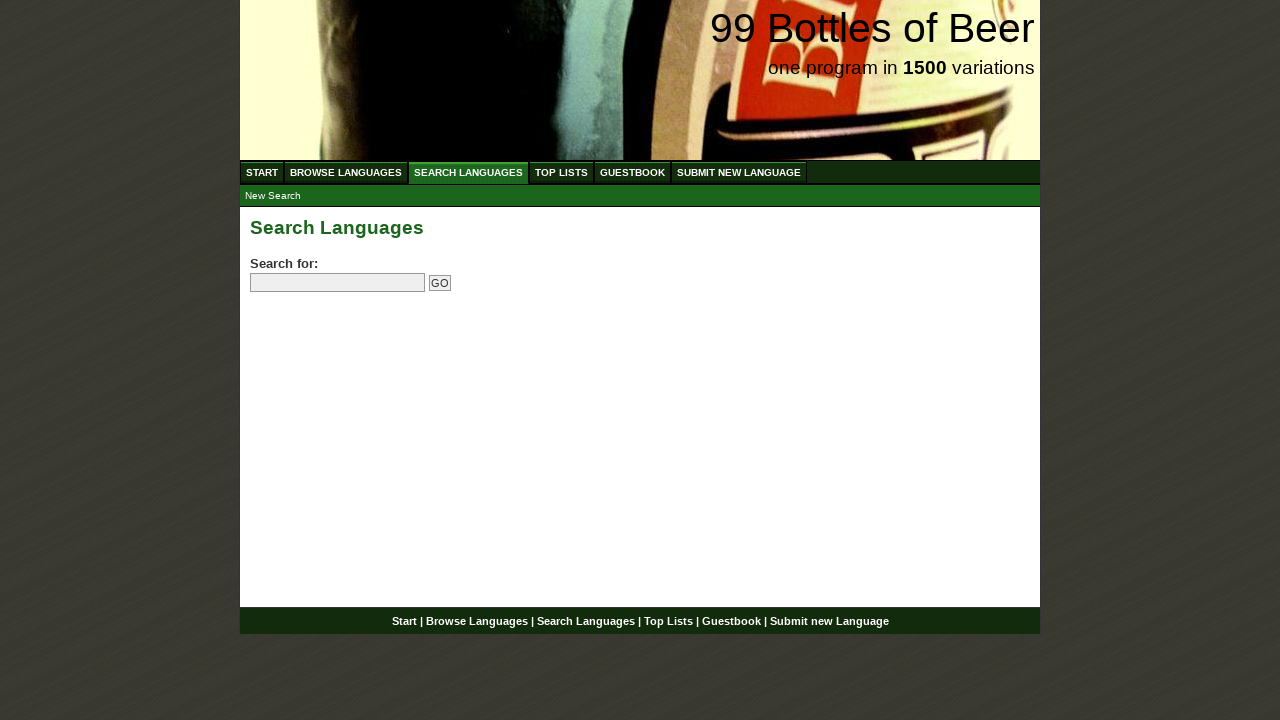

Filled search field with 'English' on input[name='search']
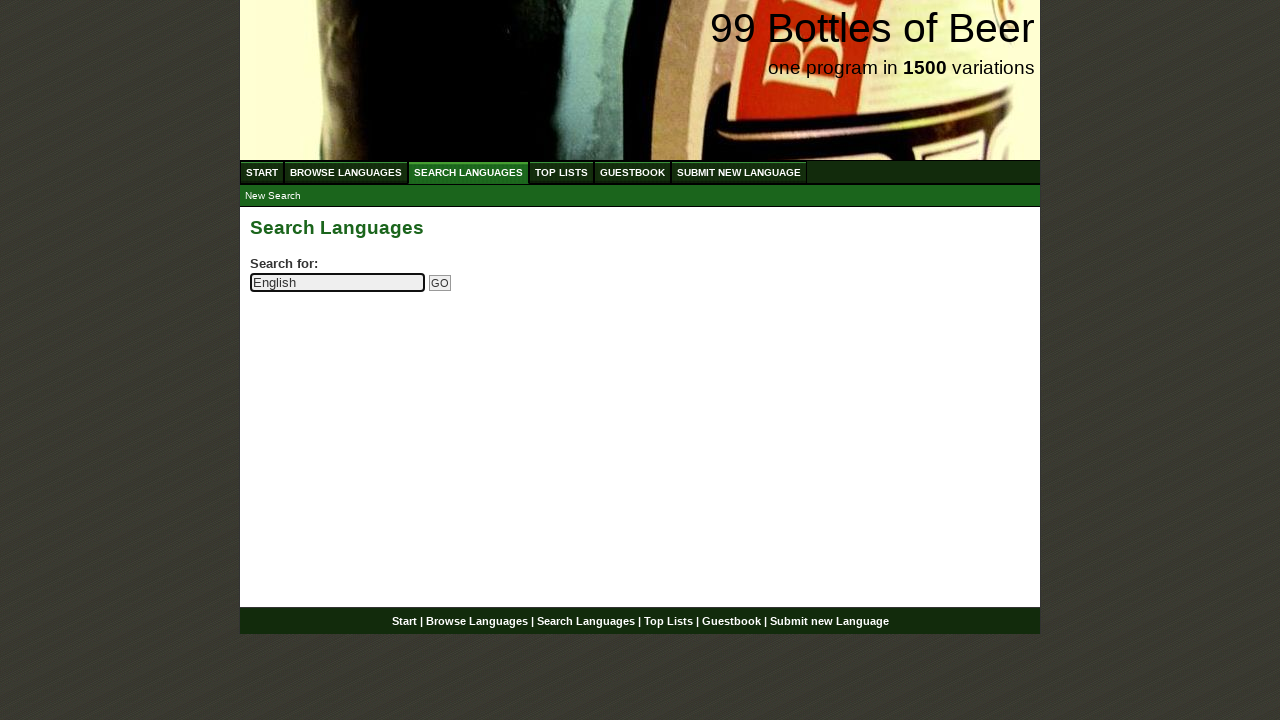

Clicked submit button to search at (440, 283) on input[name='submitsearch']
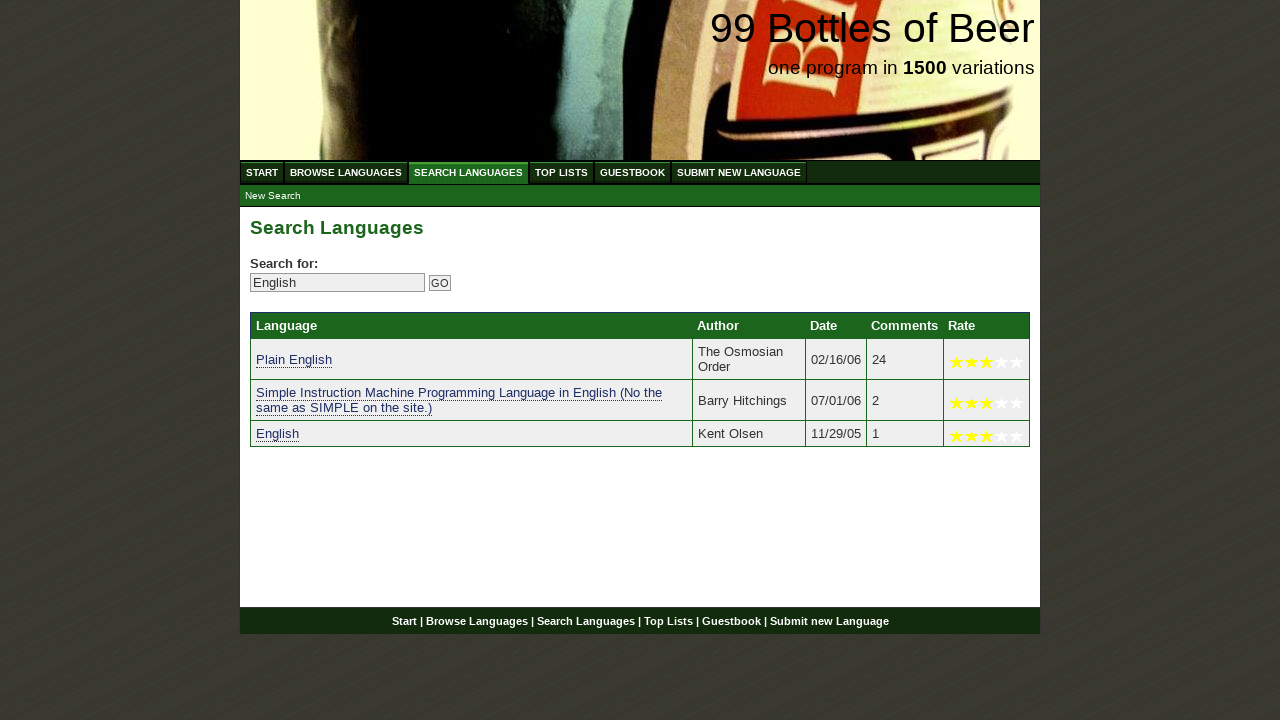

English link appeared in search results
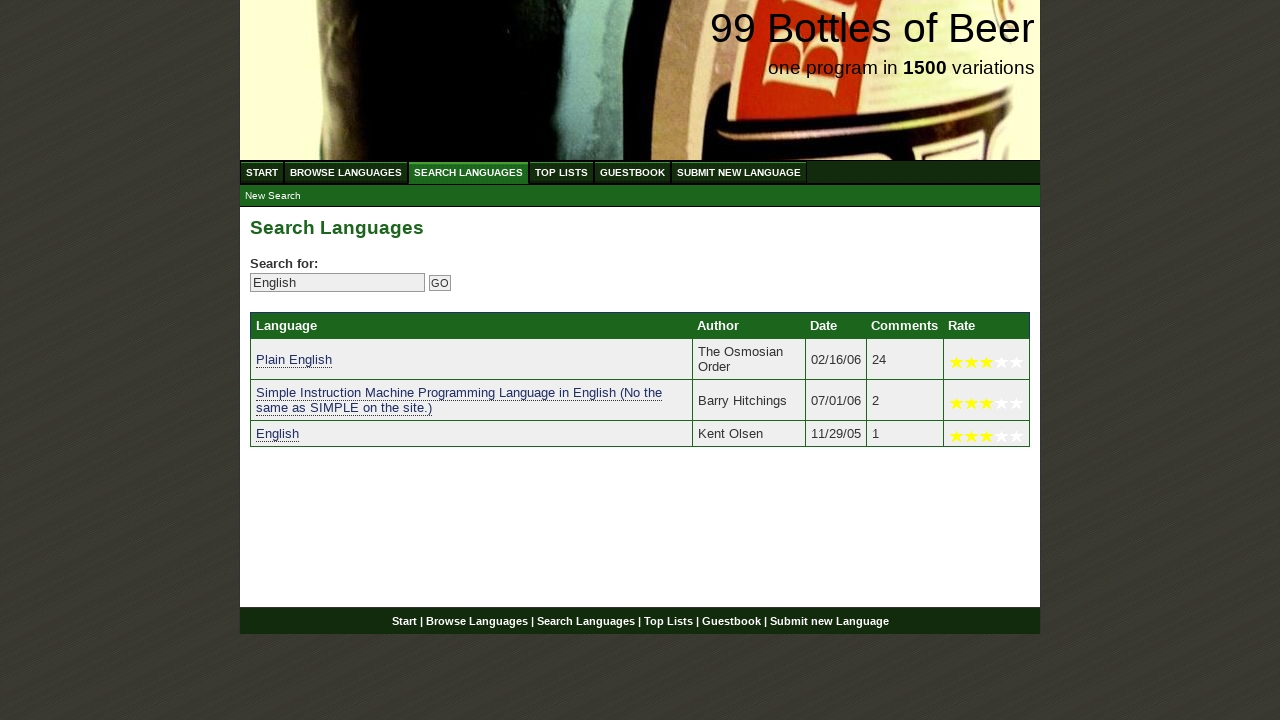

Verified English link text content equals 'English'
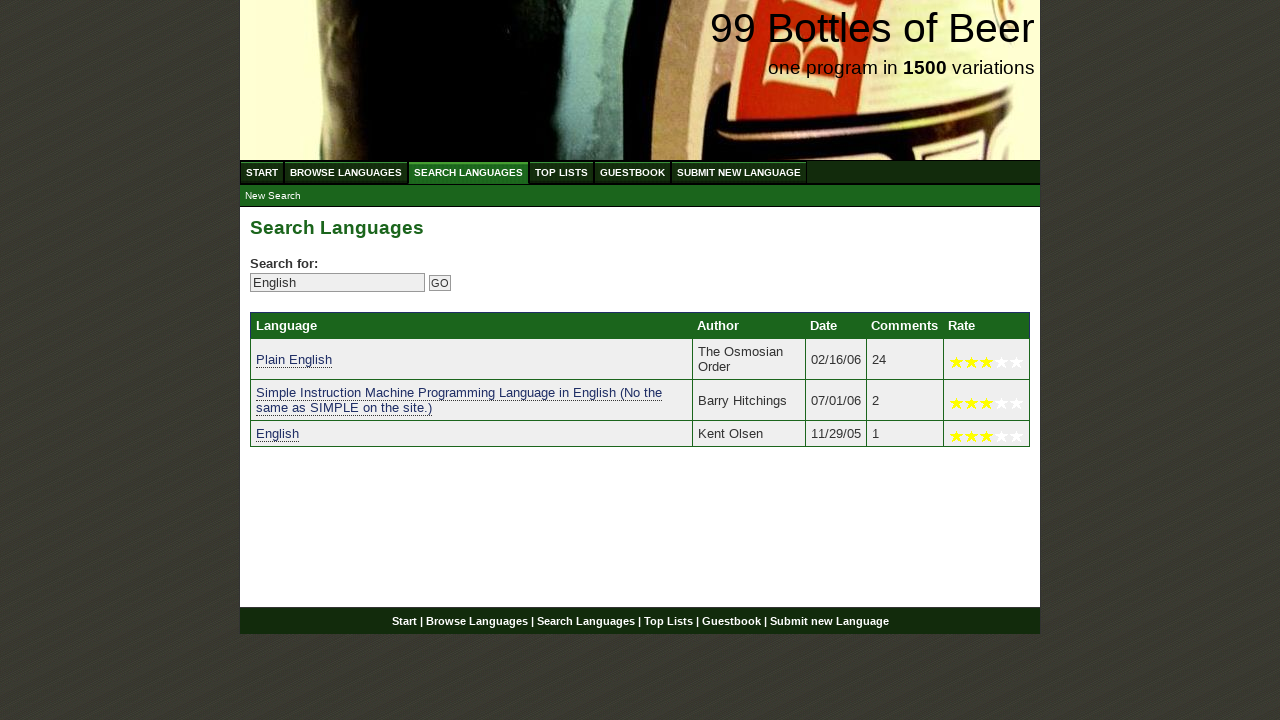

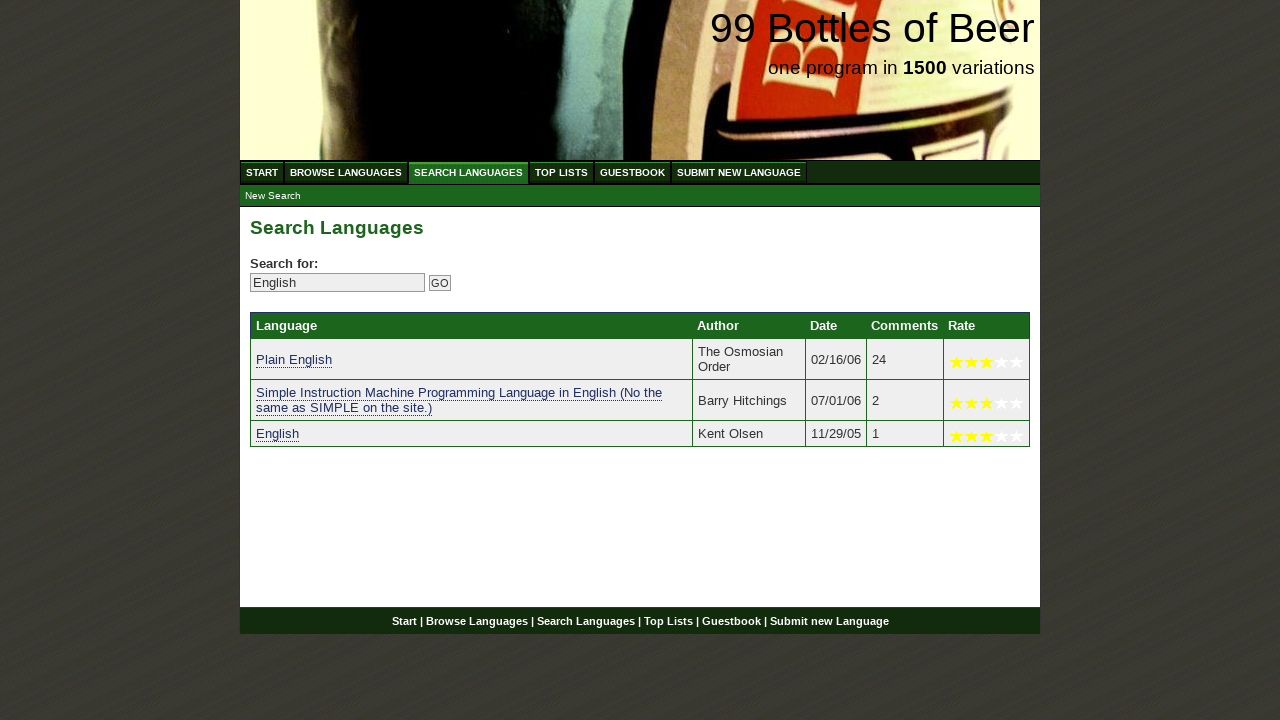